Navigates to Netflix homepage and maximizes the browser window

Starting URL: http://netflix.com

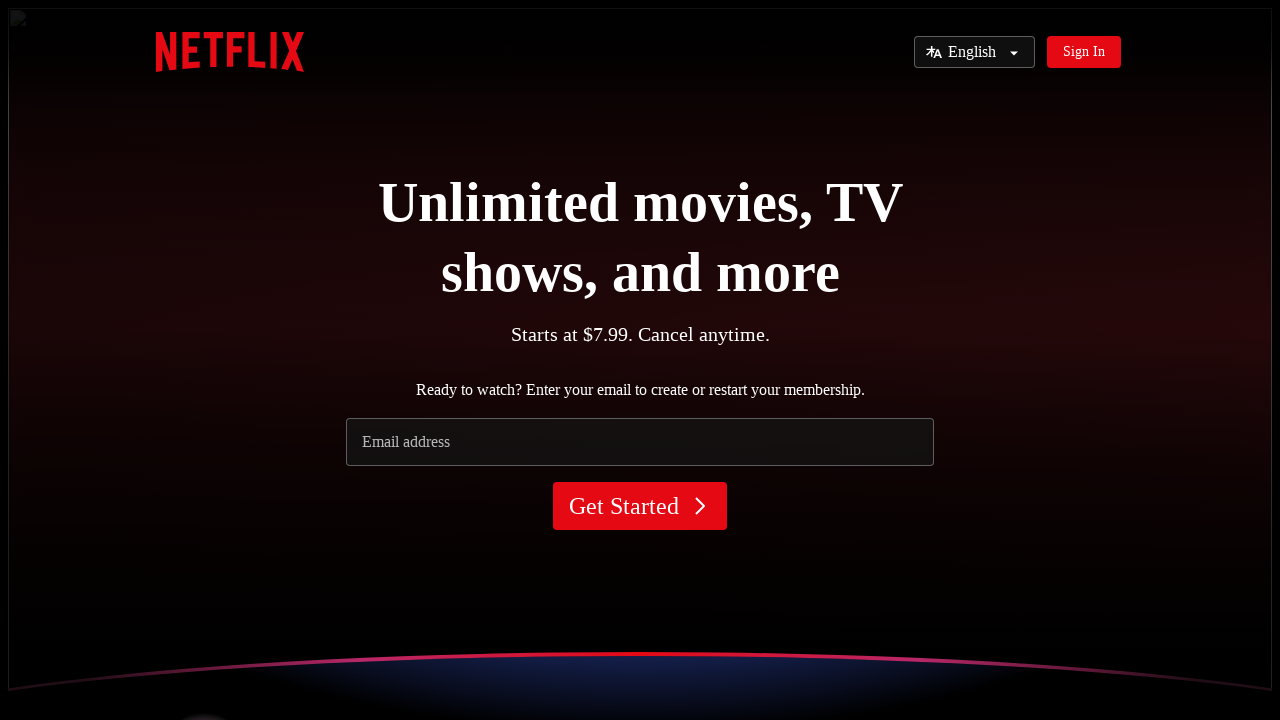

Set viewport size to 1920x1080 to maximize browser window
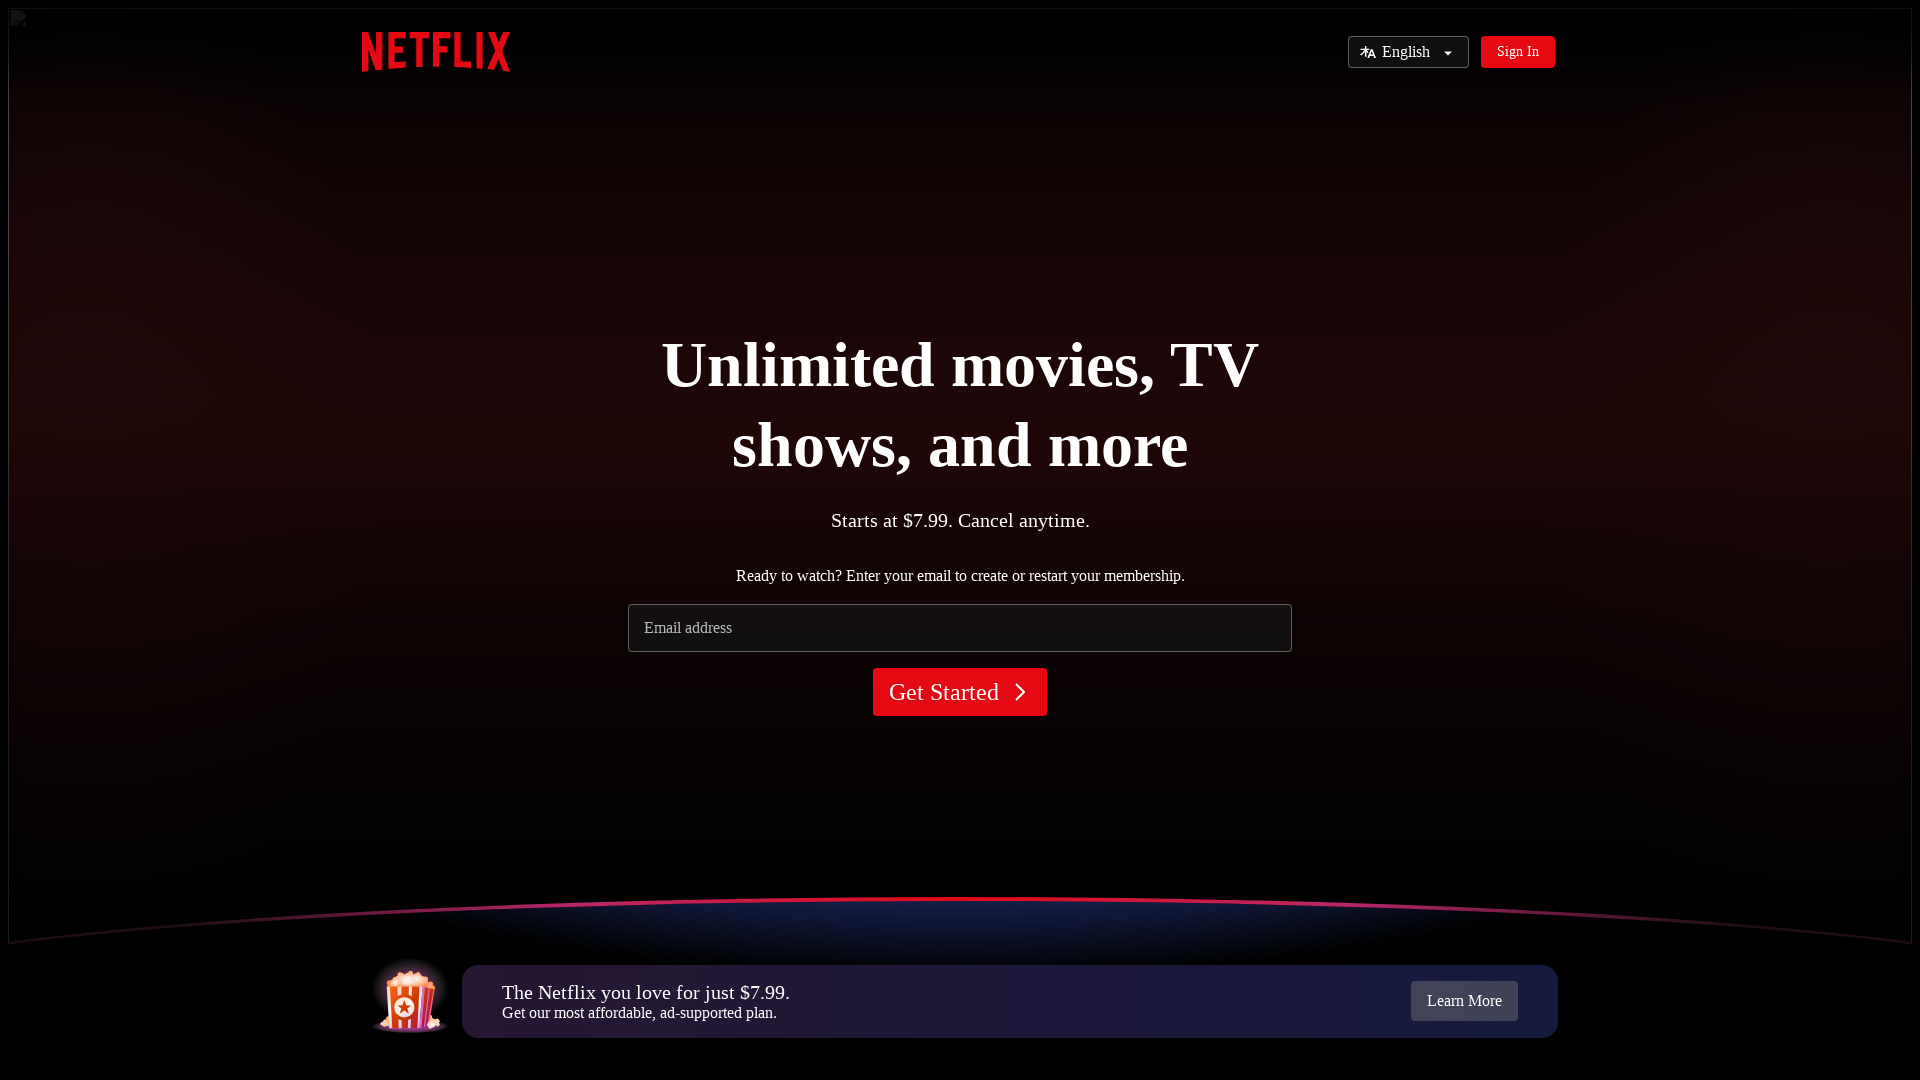

Netflix homepage loaded and DOM content fully rendered
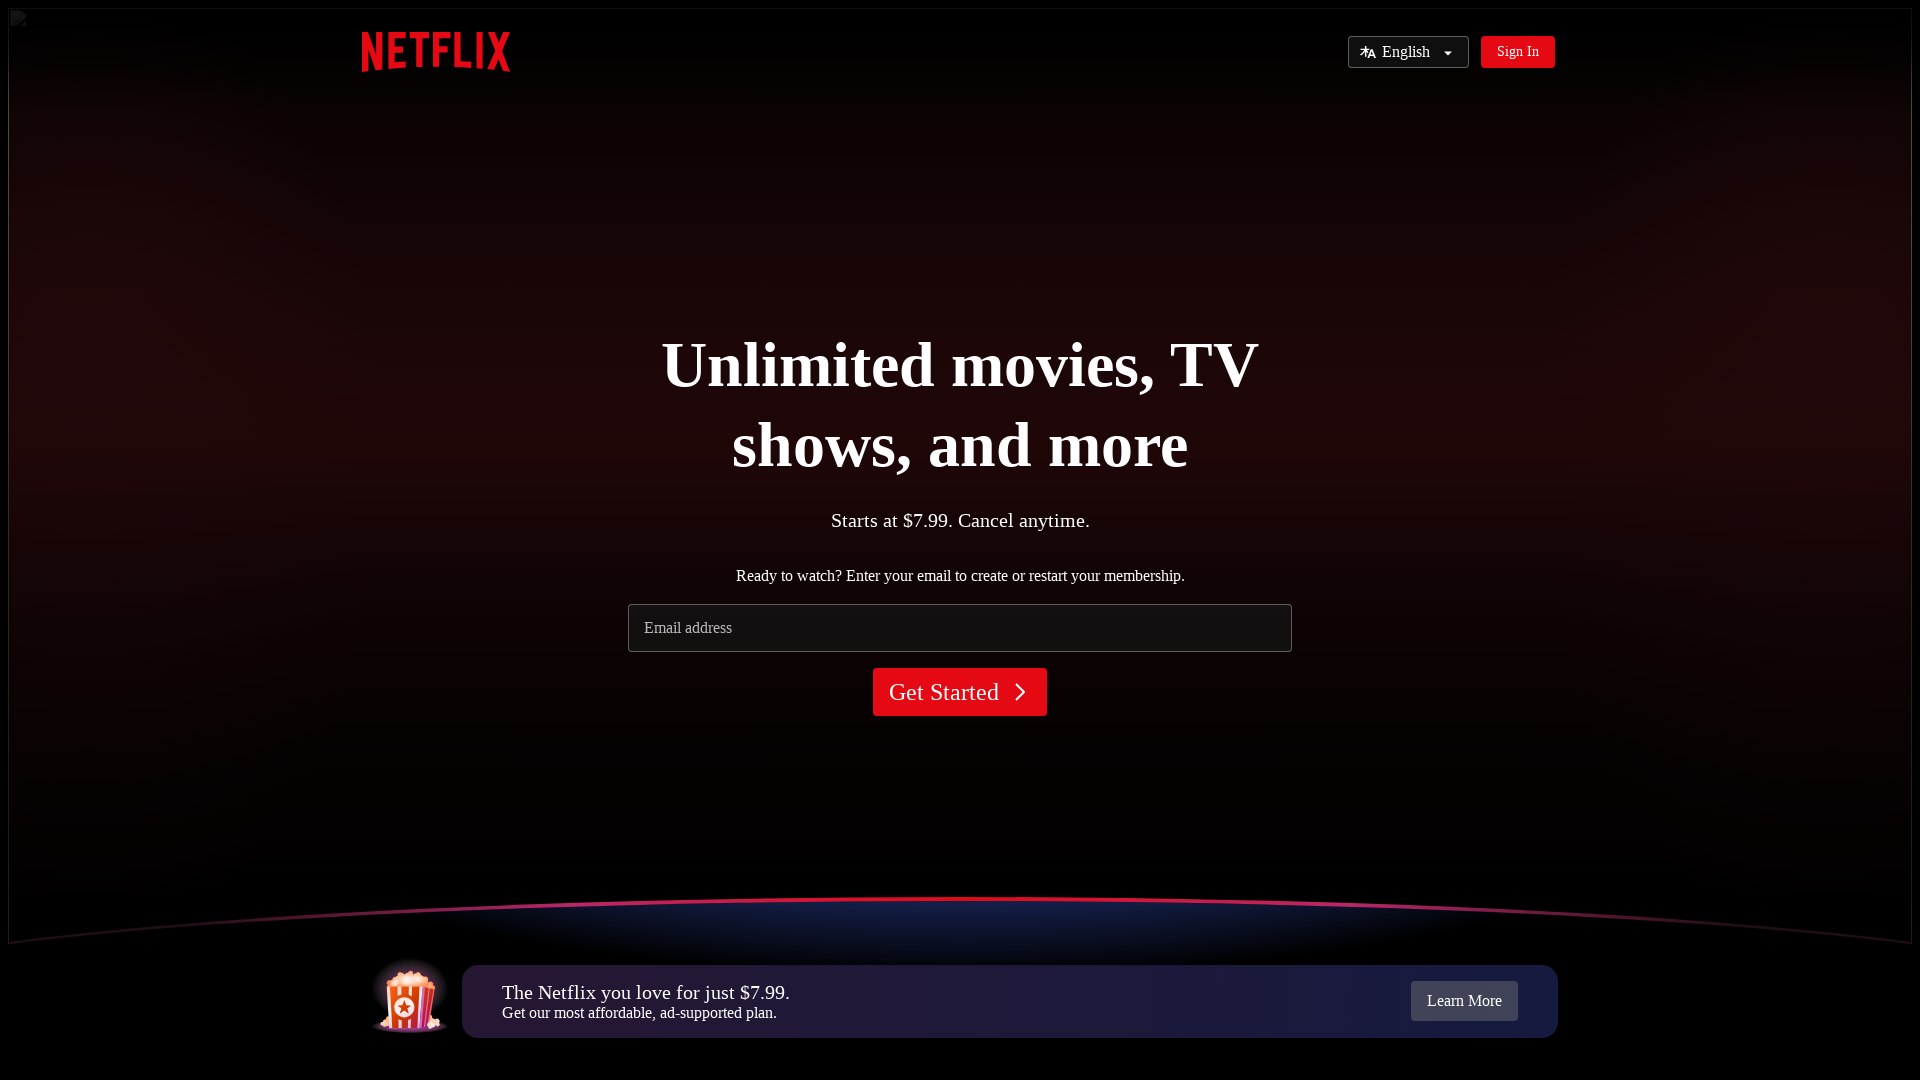

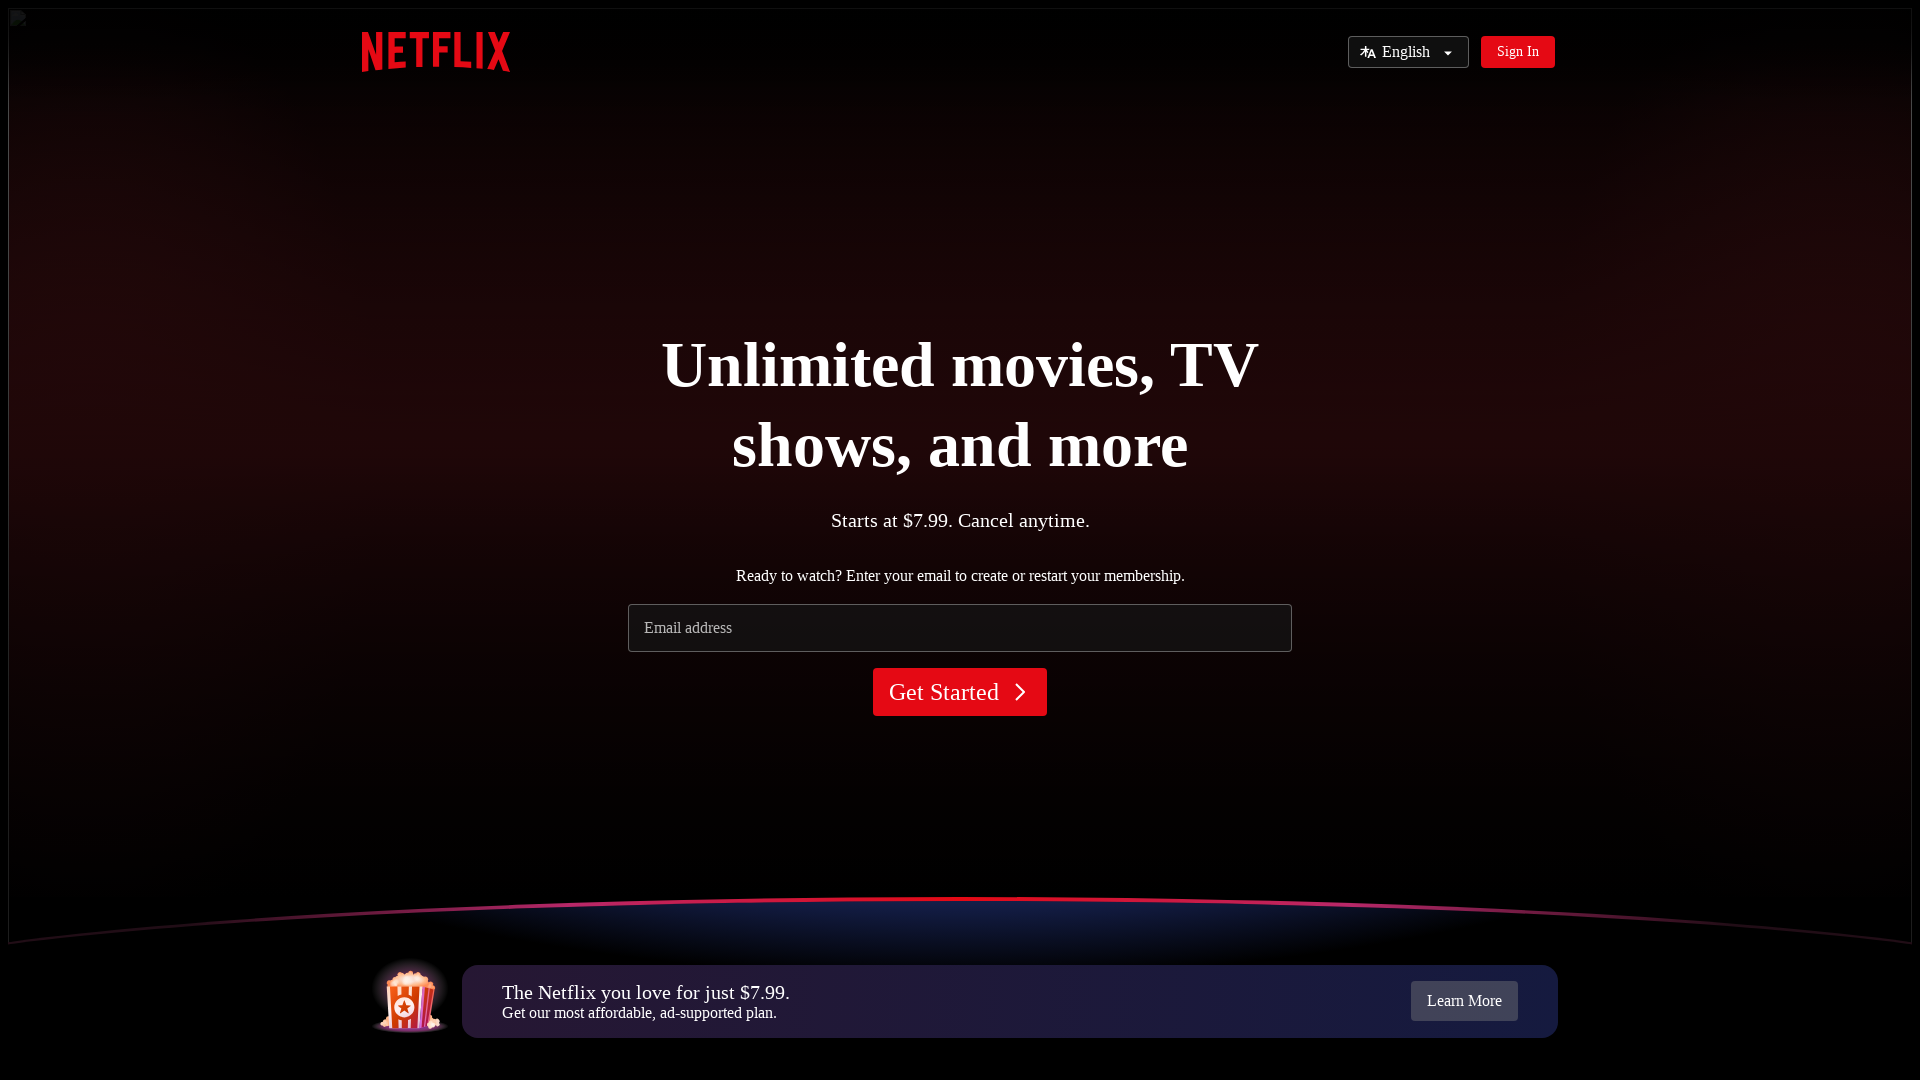